Tests checkbox interaction by randomly selecting checkboxes on a GWT Showcase demo page, clicking and unclicking them until the "Friday" checkbox has been selected 3 times.

Starting URL: http://samples.gwtproject.org/samples/Showcase/Showcase.html#!CwCheckBox

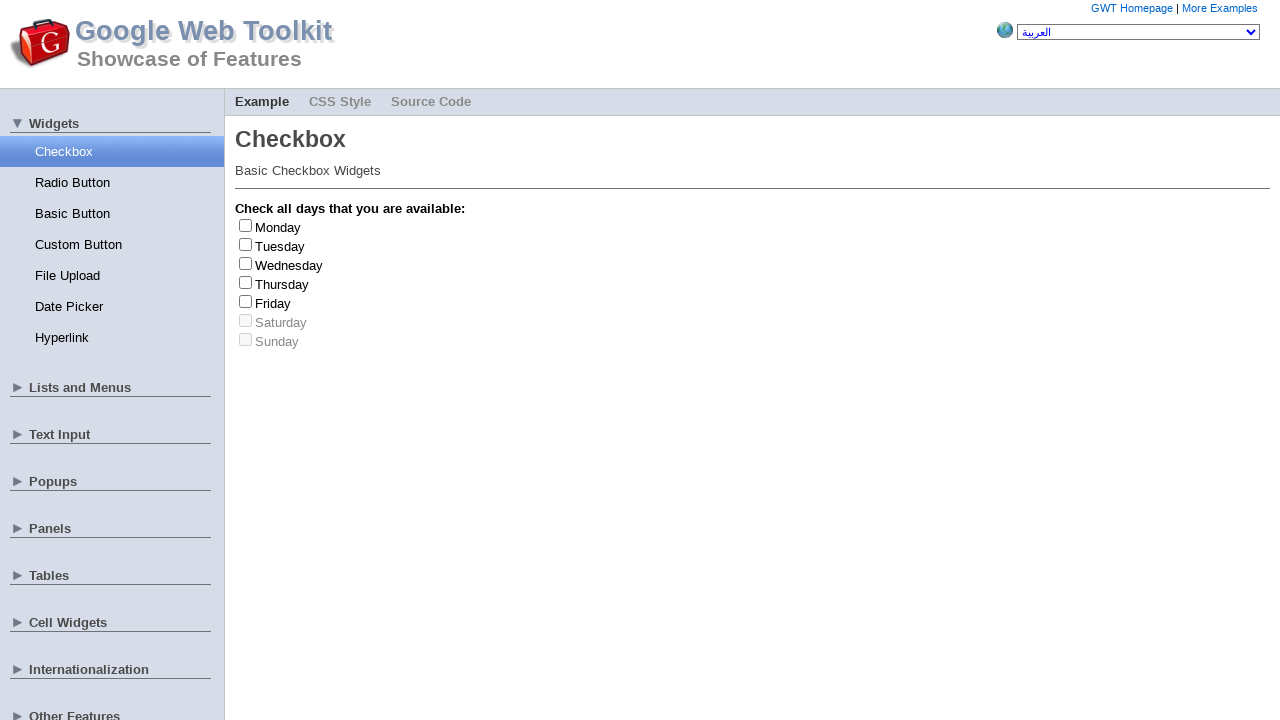

Waited for checkboxes to load on GWT Showcase page
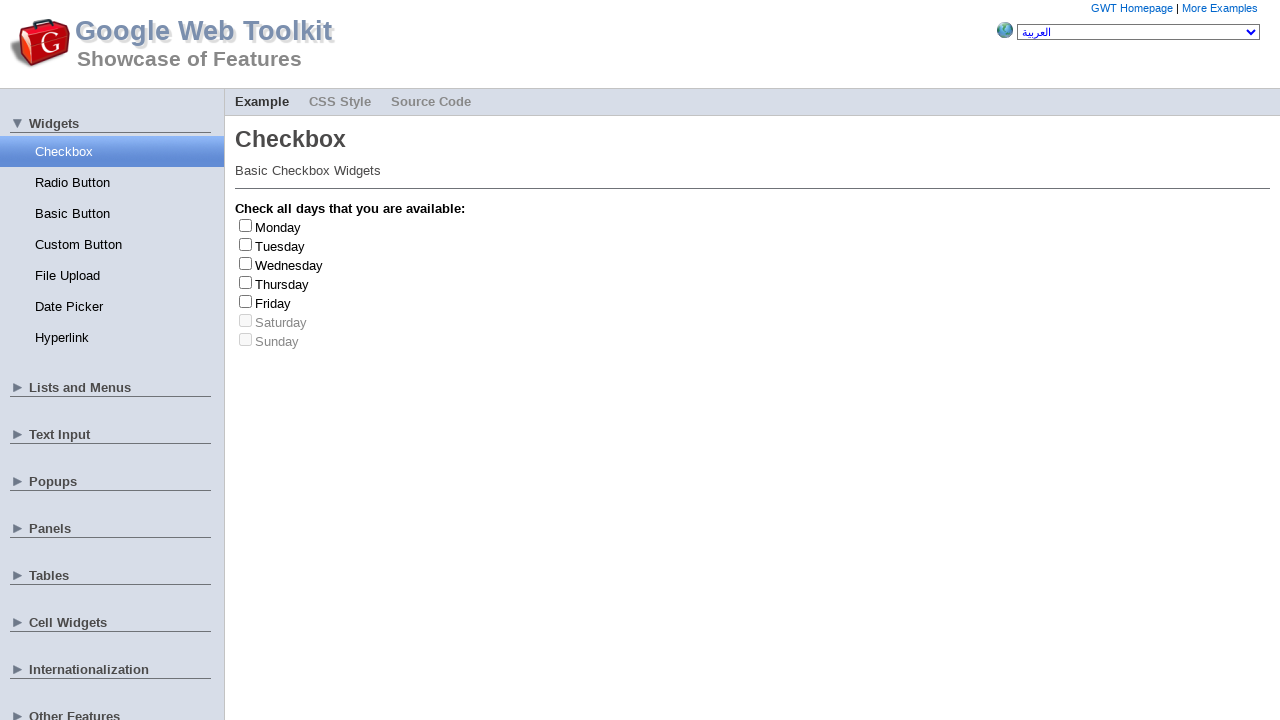

Clicked checkbox at index 1 at (246, 244) on input[type='checkbox'] >> nth=1
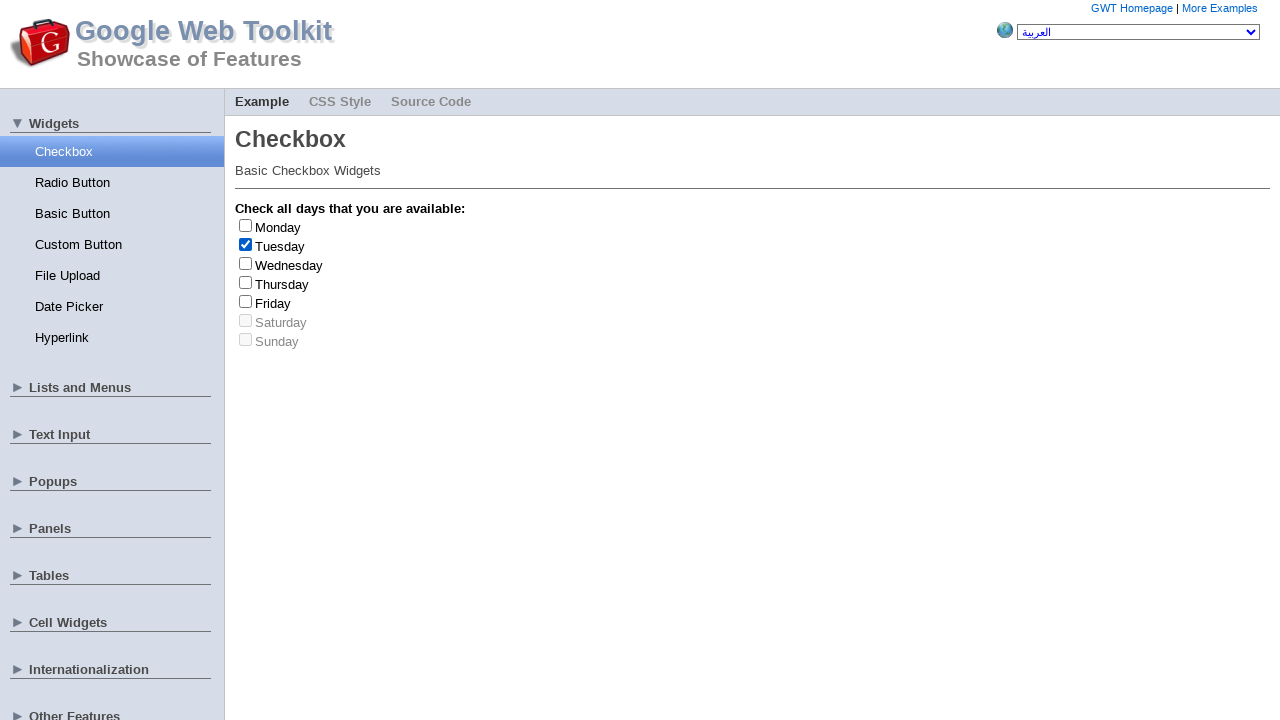

Retrieved label text: Tuesday
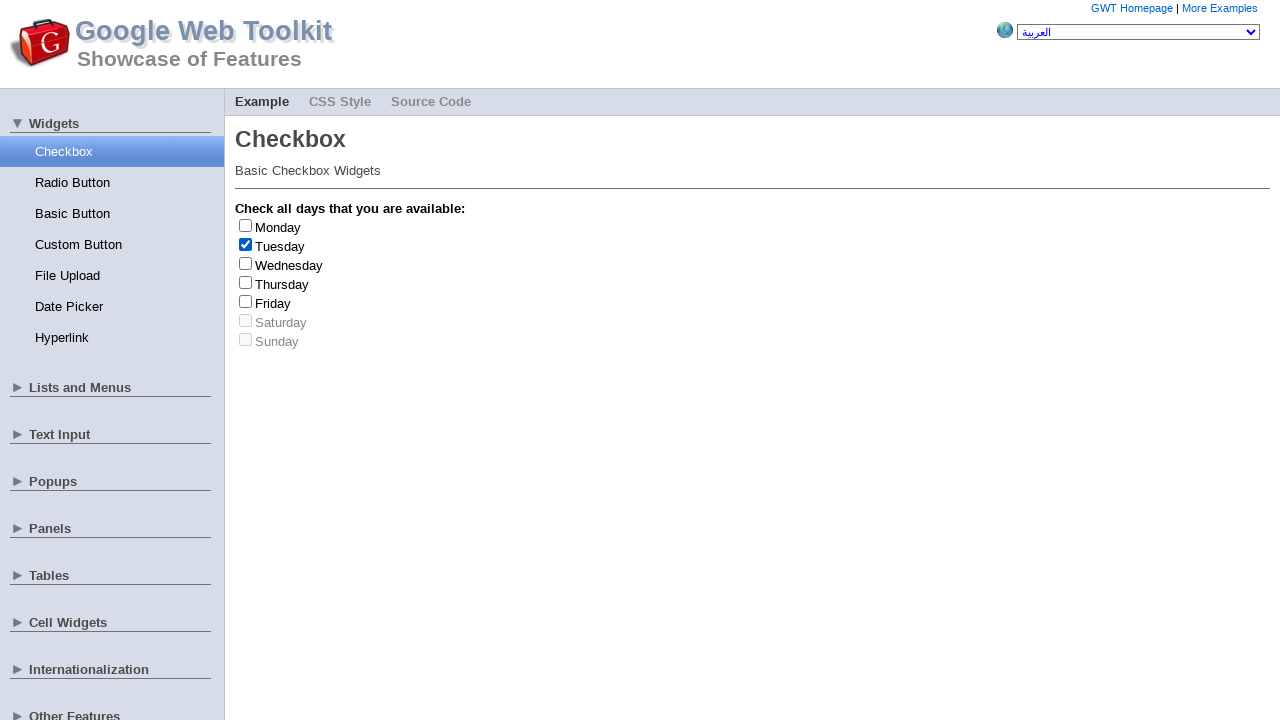

Unchecked checkbox at index 1 at (246, 244) on input[type='checkbox'] >> nth=1
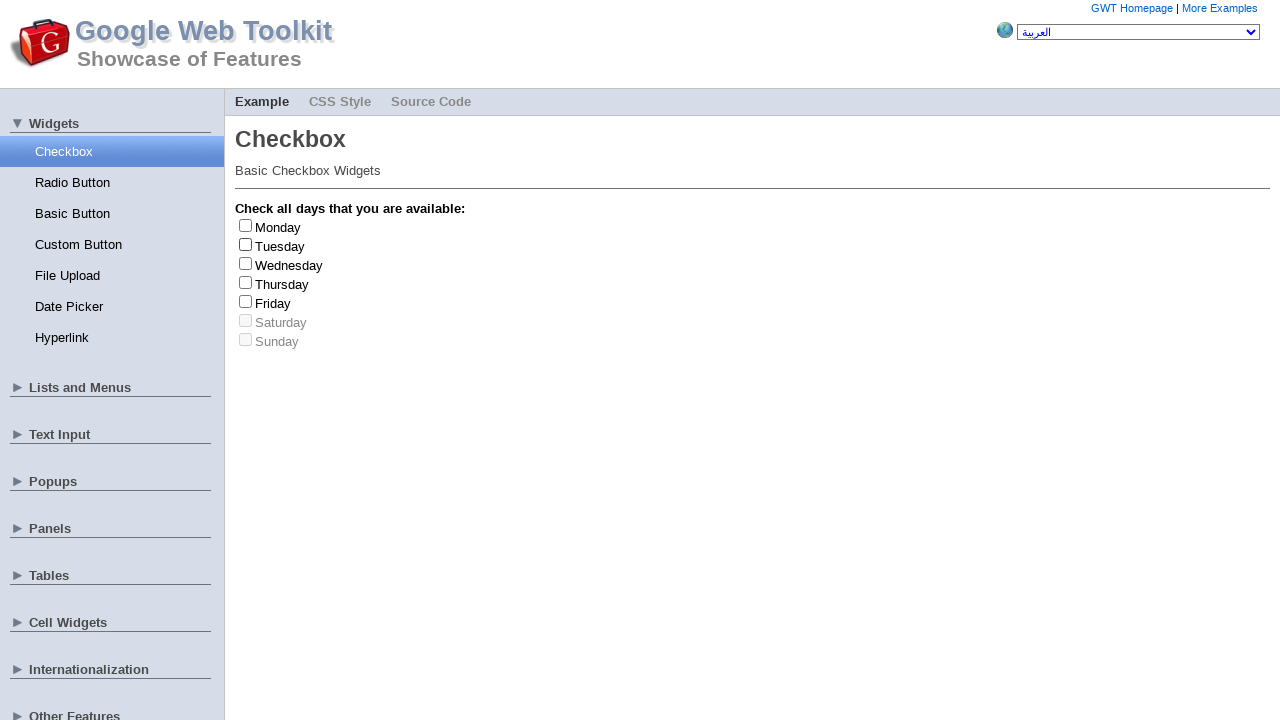

Clicked checkbox at index 1 at (246, 244) on input[type='checkbox'] >> nth=1
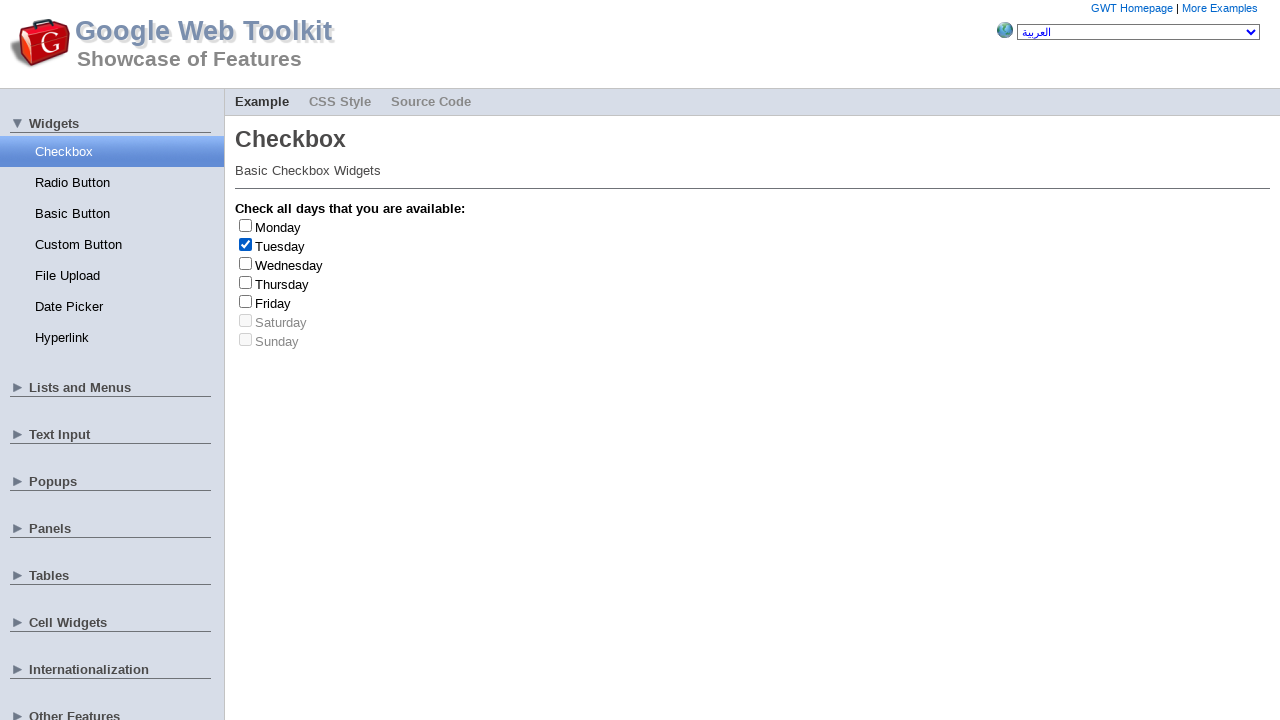

Retrieved label text: Tuesday
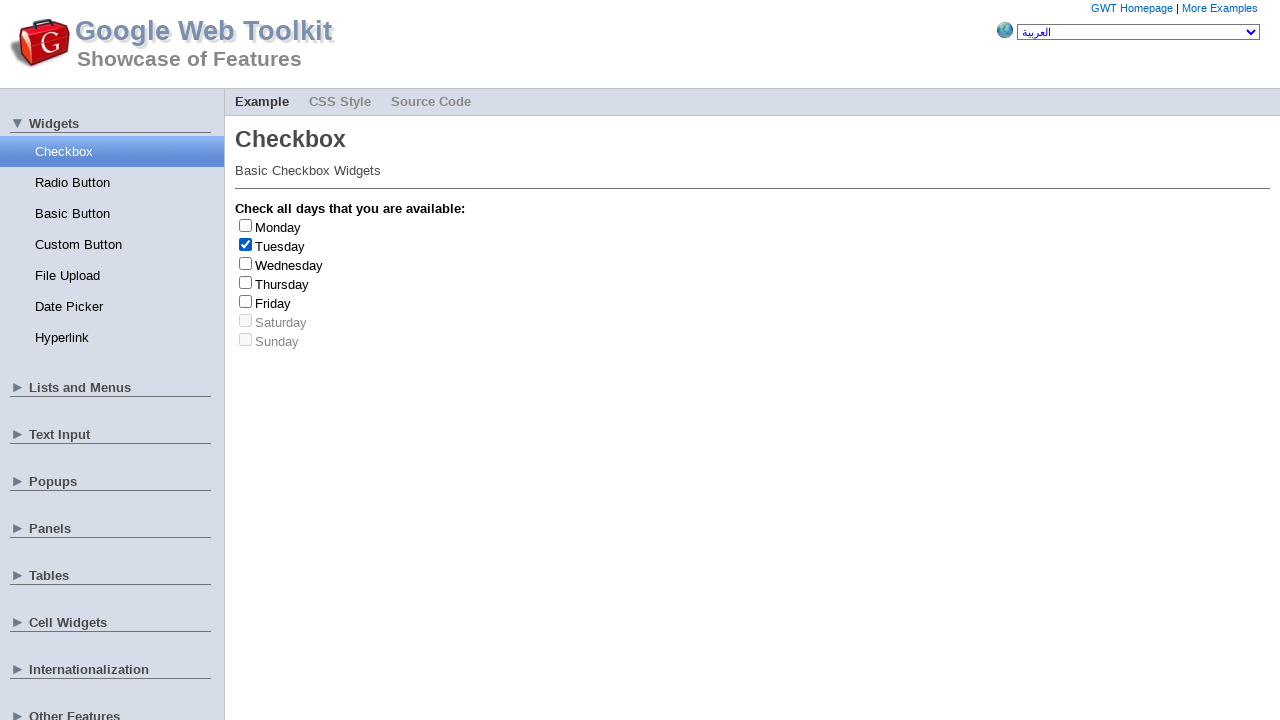

Unchecked checkbox at index 1 at (246, 244) on input[type='checkbox'] >> nth=1
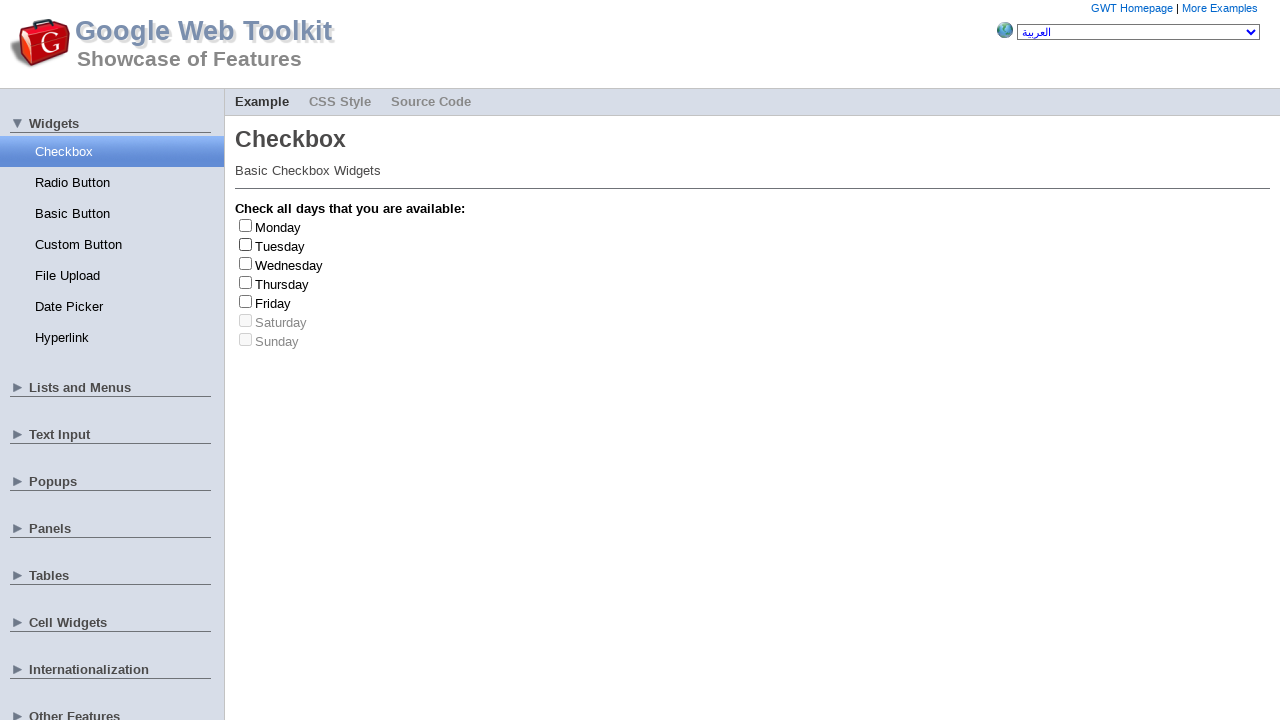

Clicked checkbox at index 4 at (246, 301) on input[type='checkbox'] >> nth=4
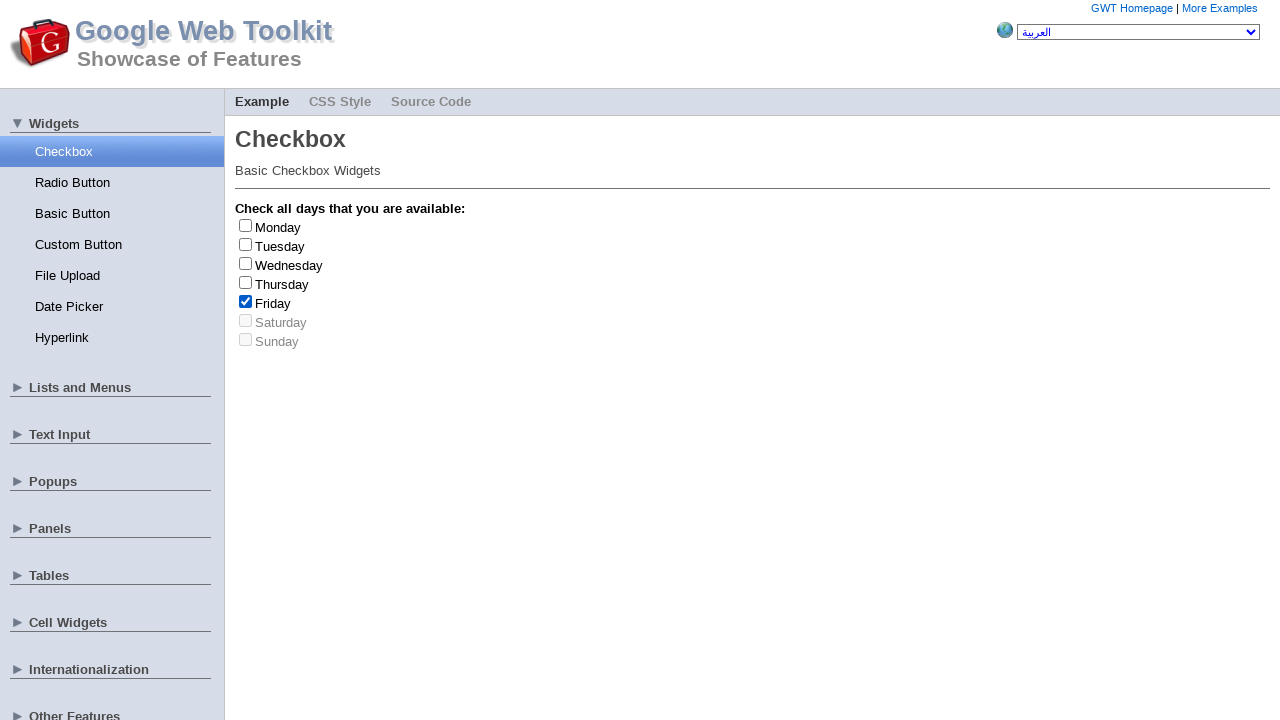

Retrieved label text: Friday
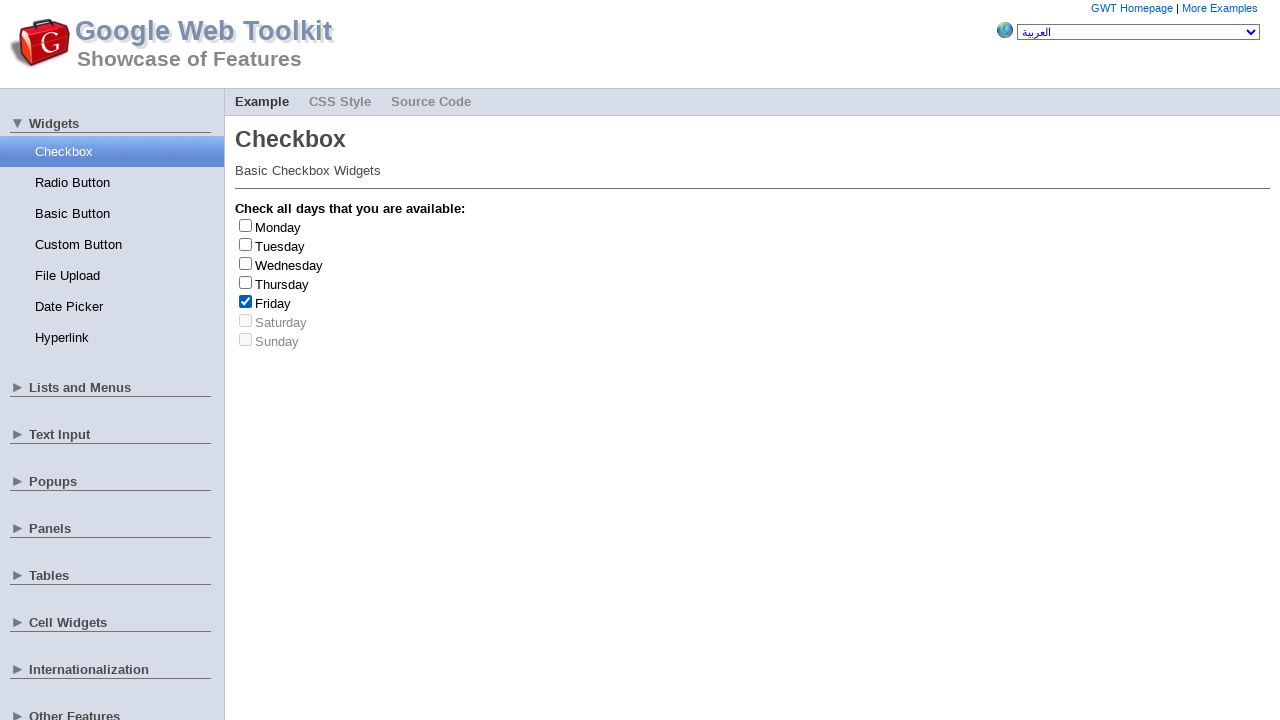

Friday checkbox selected 1 times
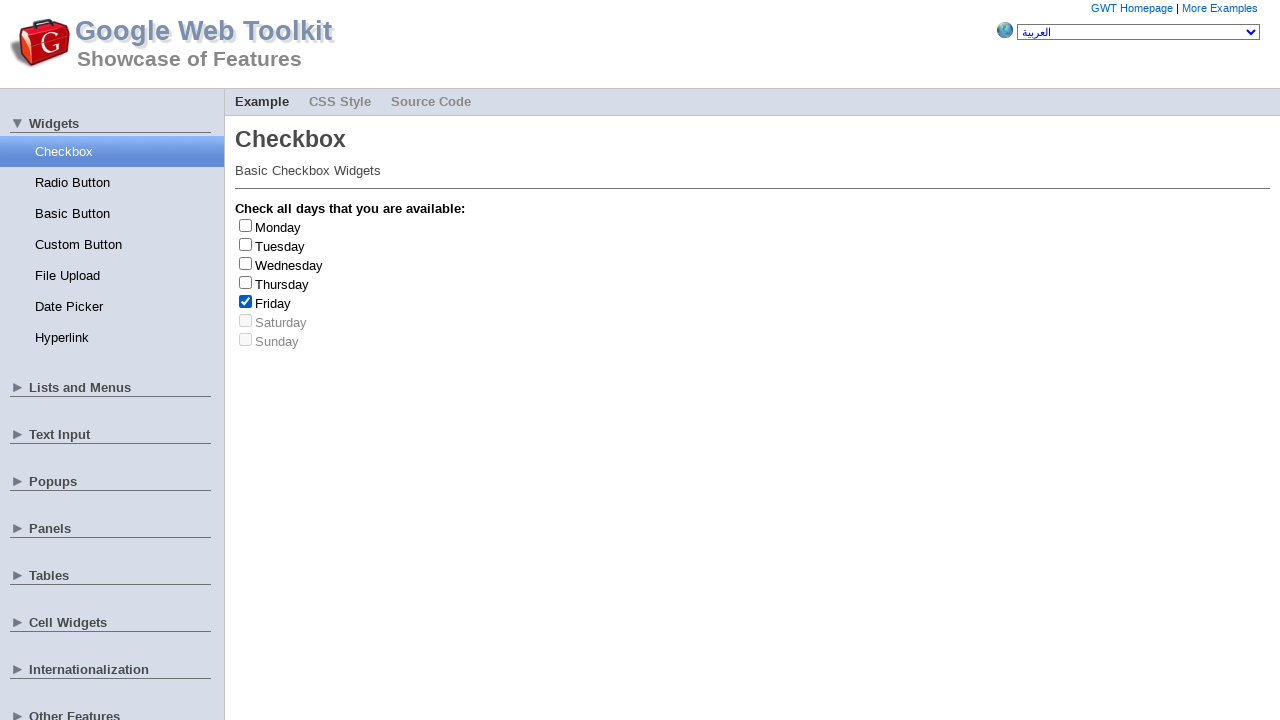

Unchecked checkbox at index 4 at (246, 301) on input[type='checkbox'] >> nth=4
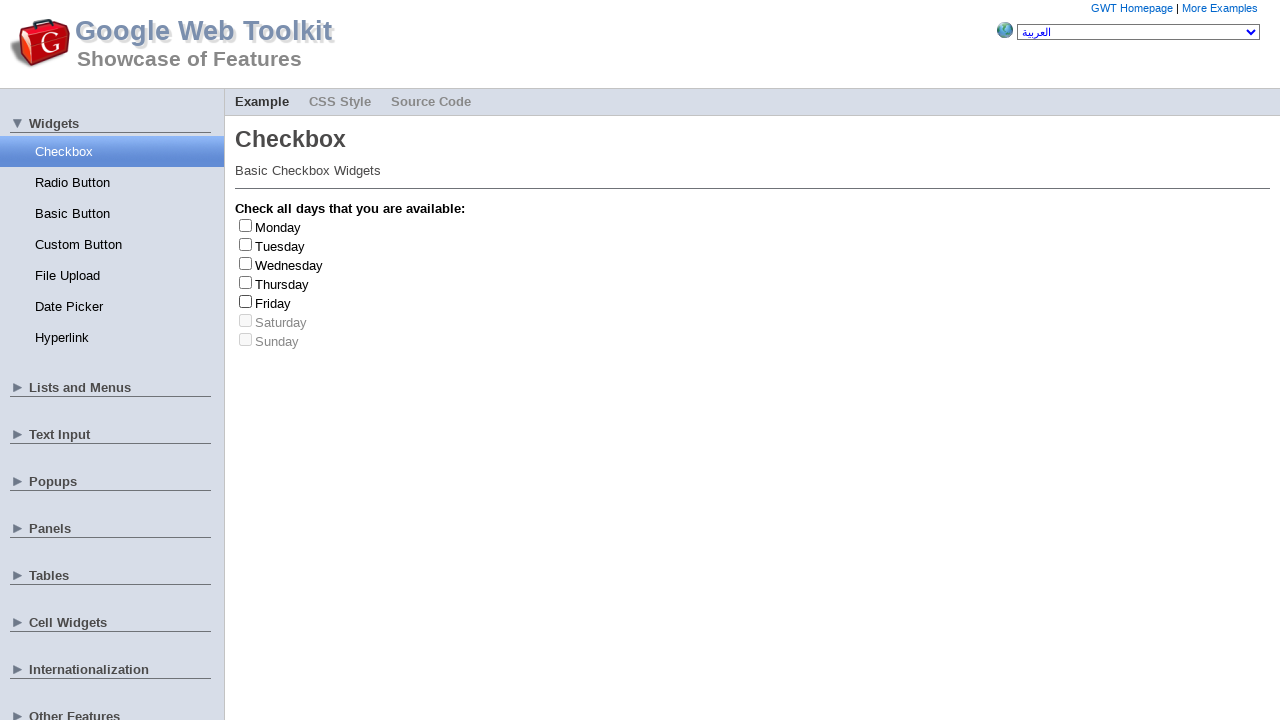

Clicked checkbox at index 0 at (246, 225) on input[type='checkbox'] >> nth=0
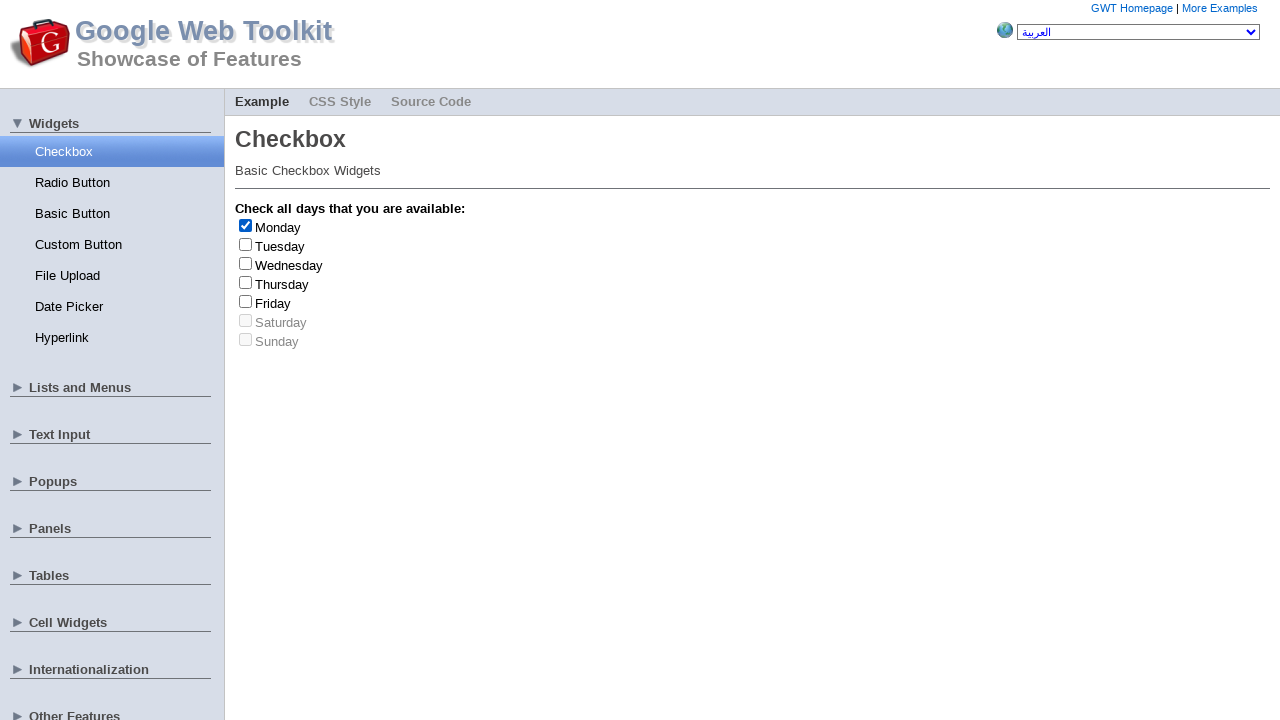

Retrieved label text: Monday
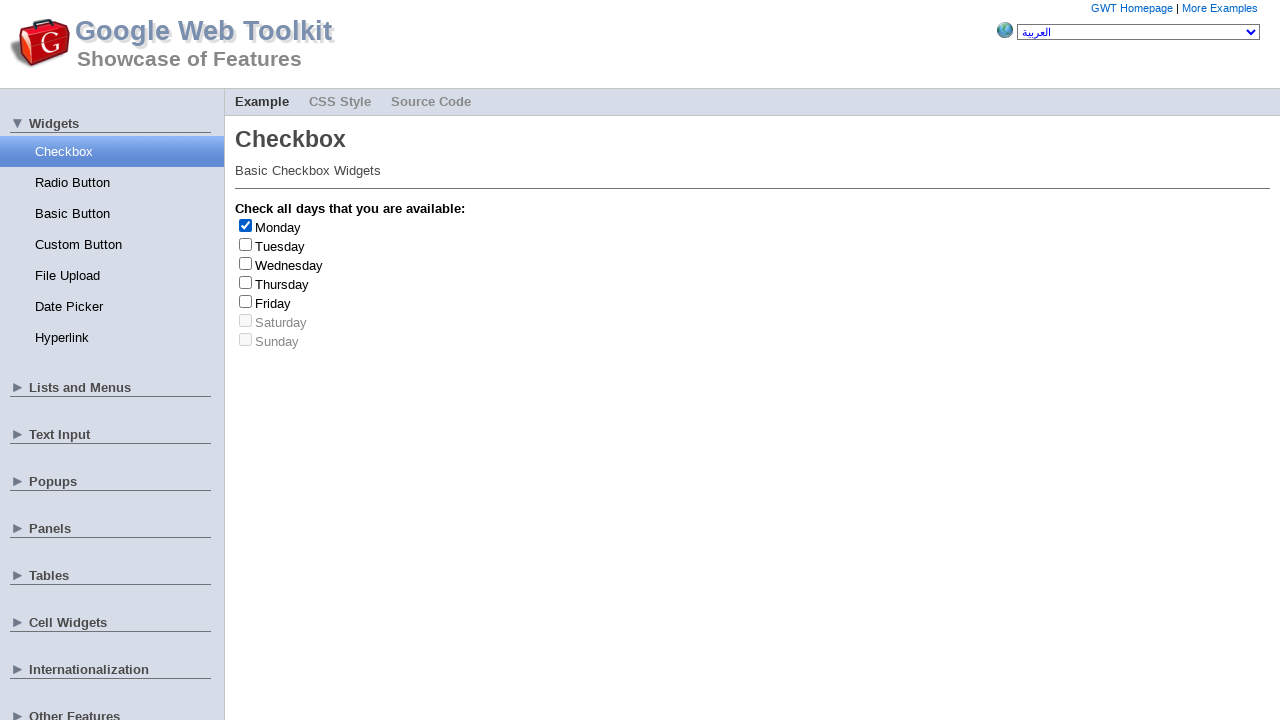

Unchecked checkbox at index 0 at (246, 225) on input[type='checkbox'] >> nth=0
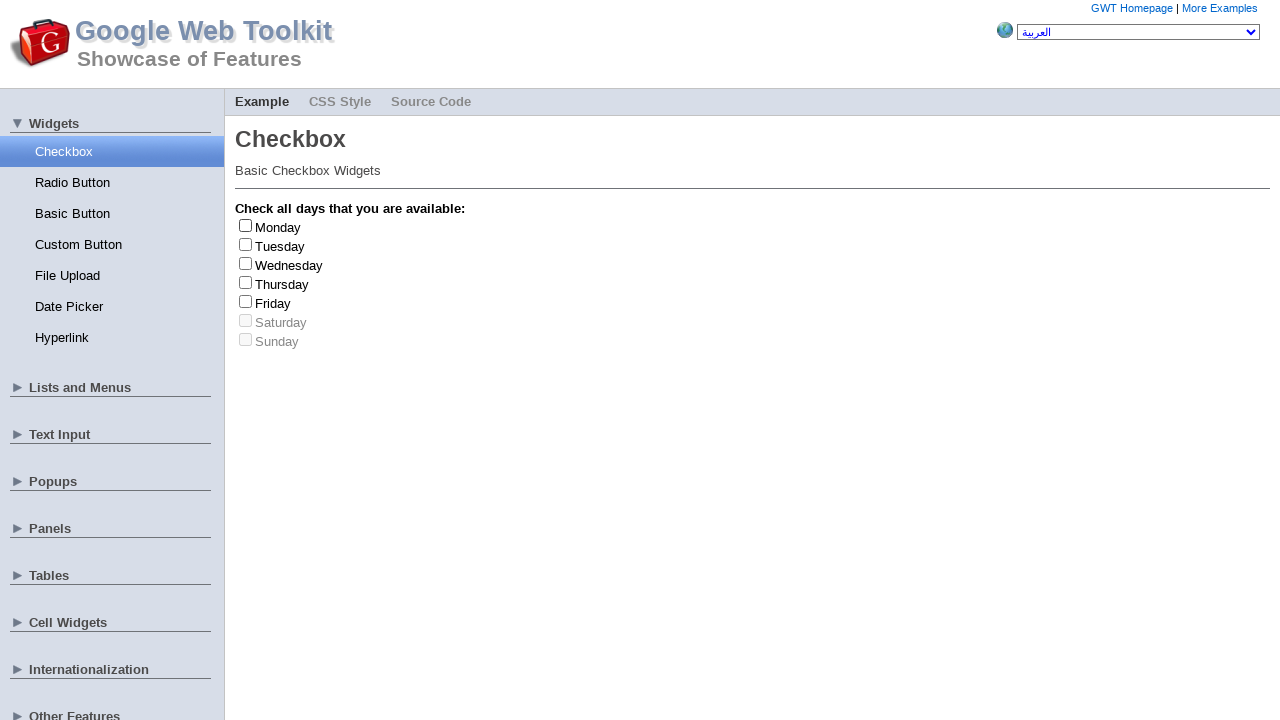

Clicked checkbox at index 4 at (246, 301) on input[type='checkbox'] >> nth=4
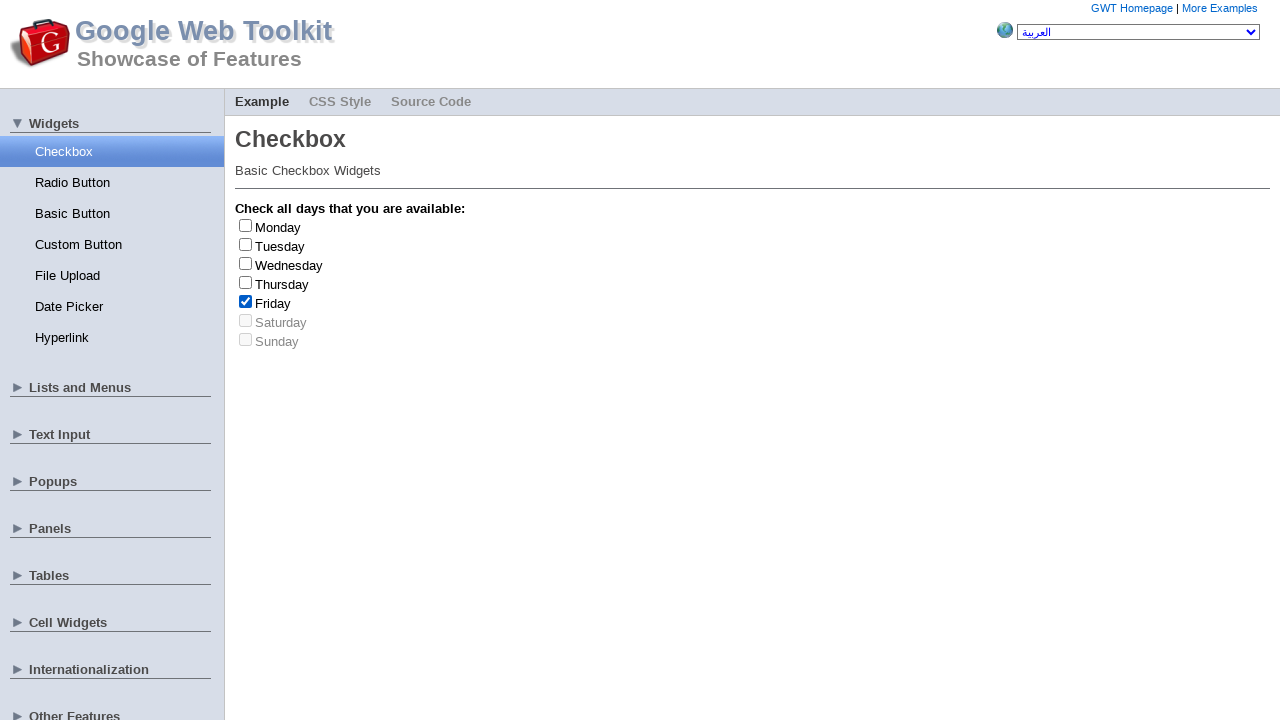

Retrieved label text: Friday
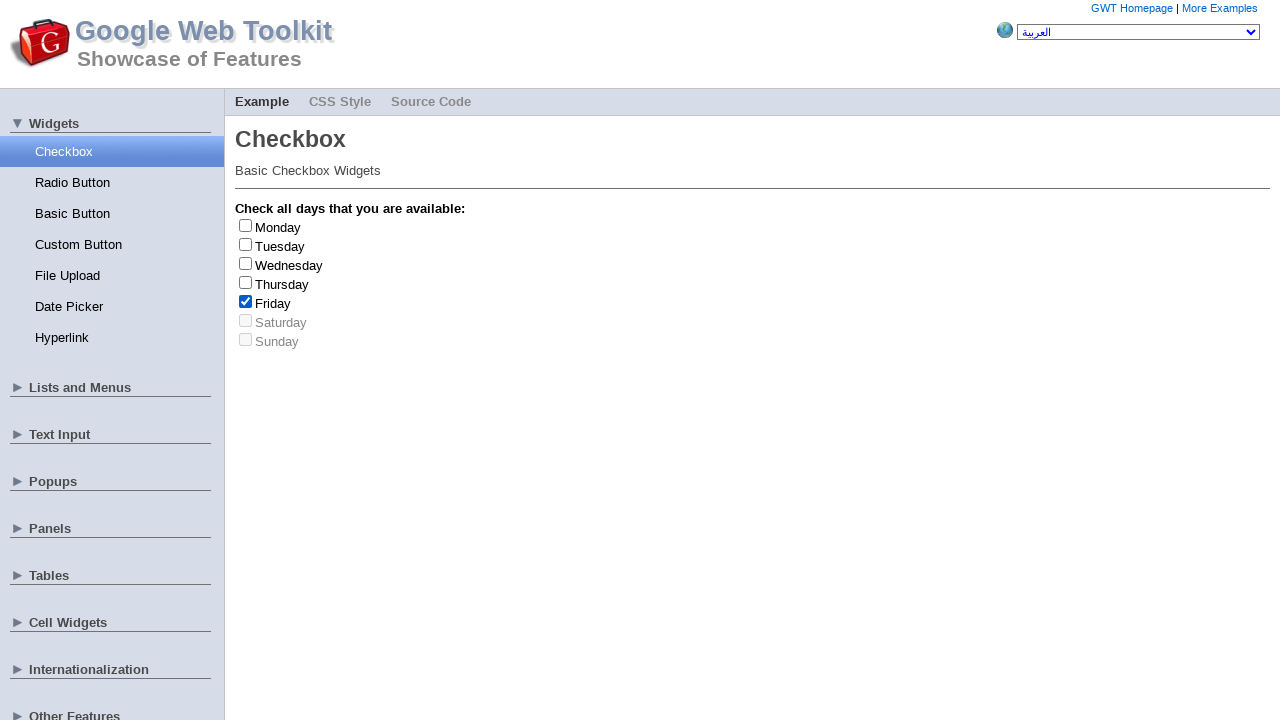

Friday checkbox selected 2 times
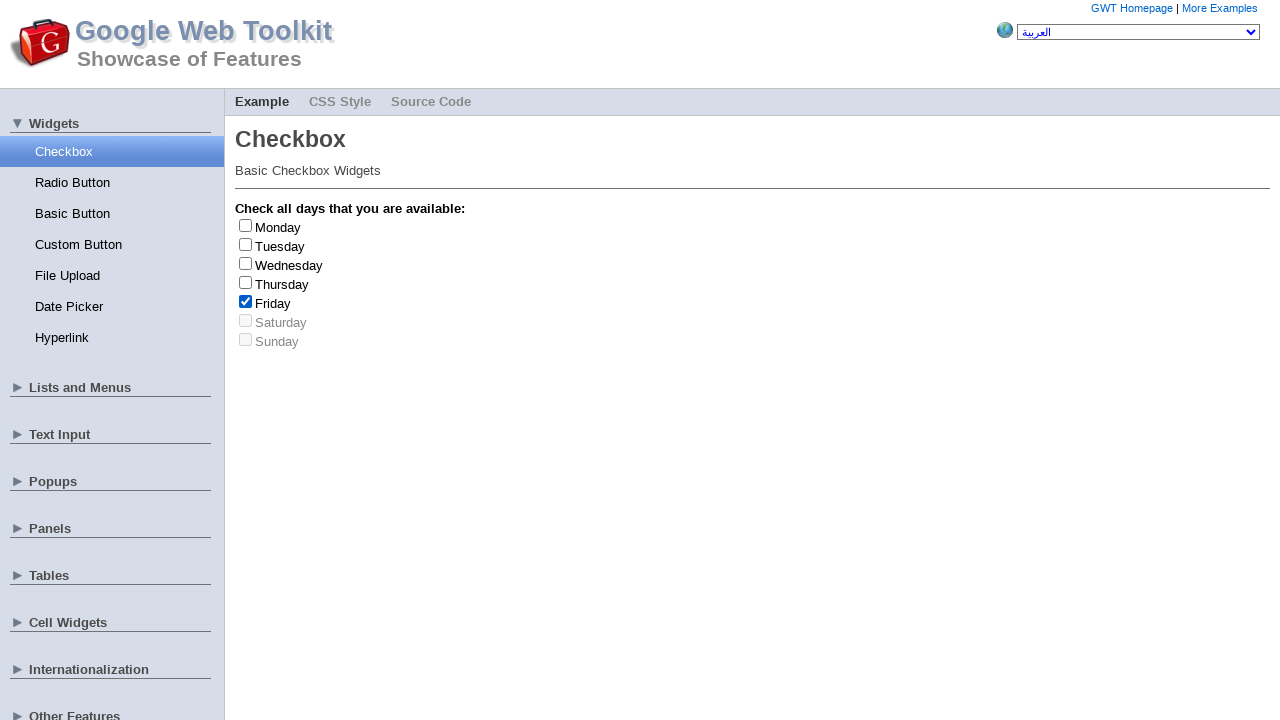

Unchecked checkbox at index 4 at (246, 301) on input[type='checkbox'] >> nth=4
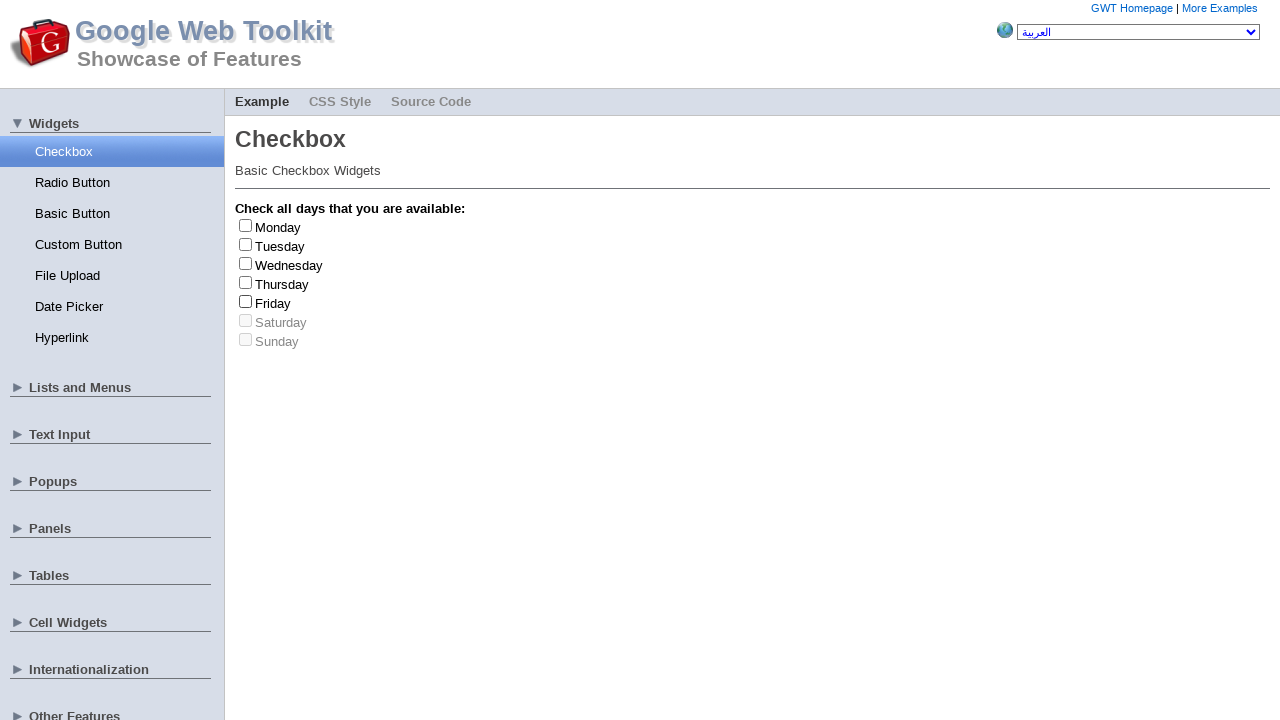

Clicked checkbox at index 2 at (246, 263) on input[type='checkbox'] >> nth=2
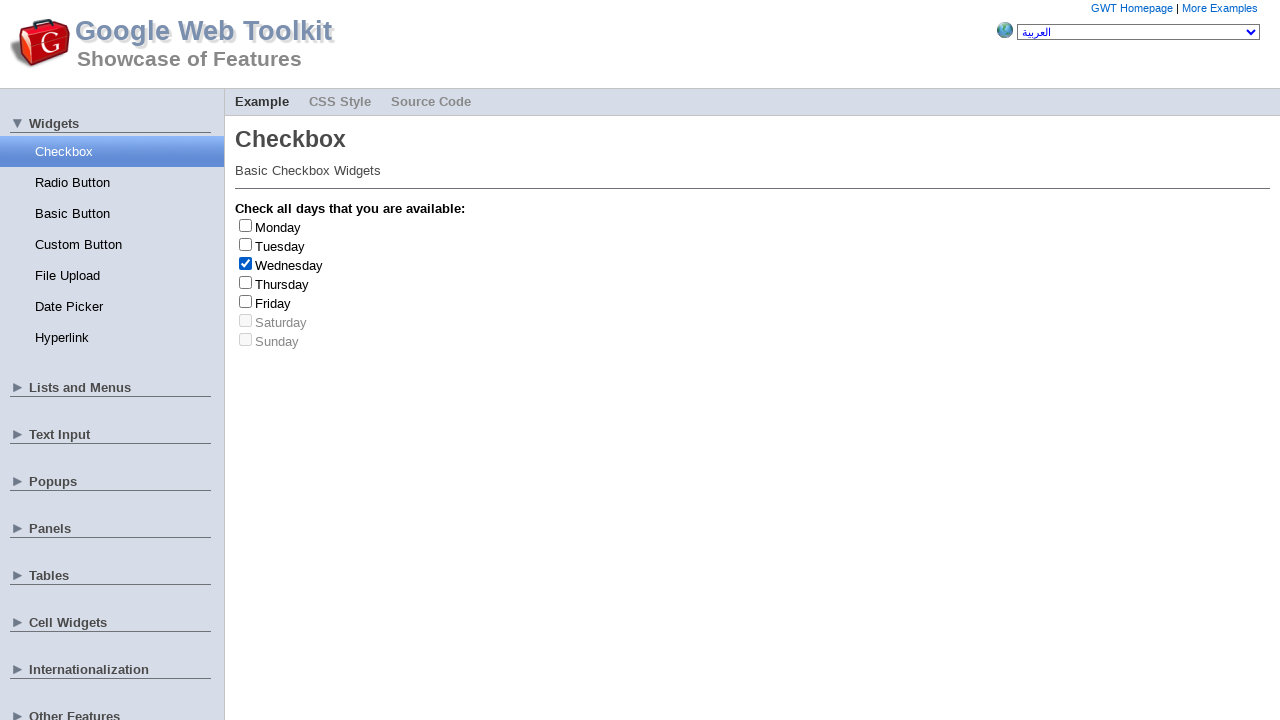

Retrieved label text: Wednesday
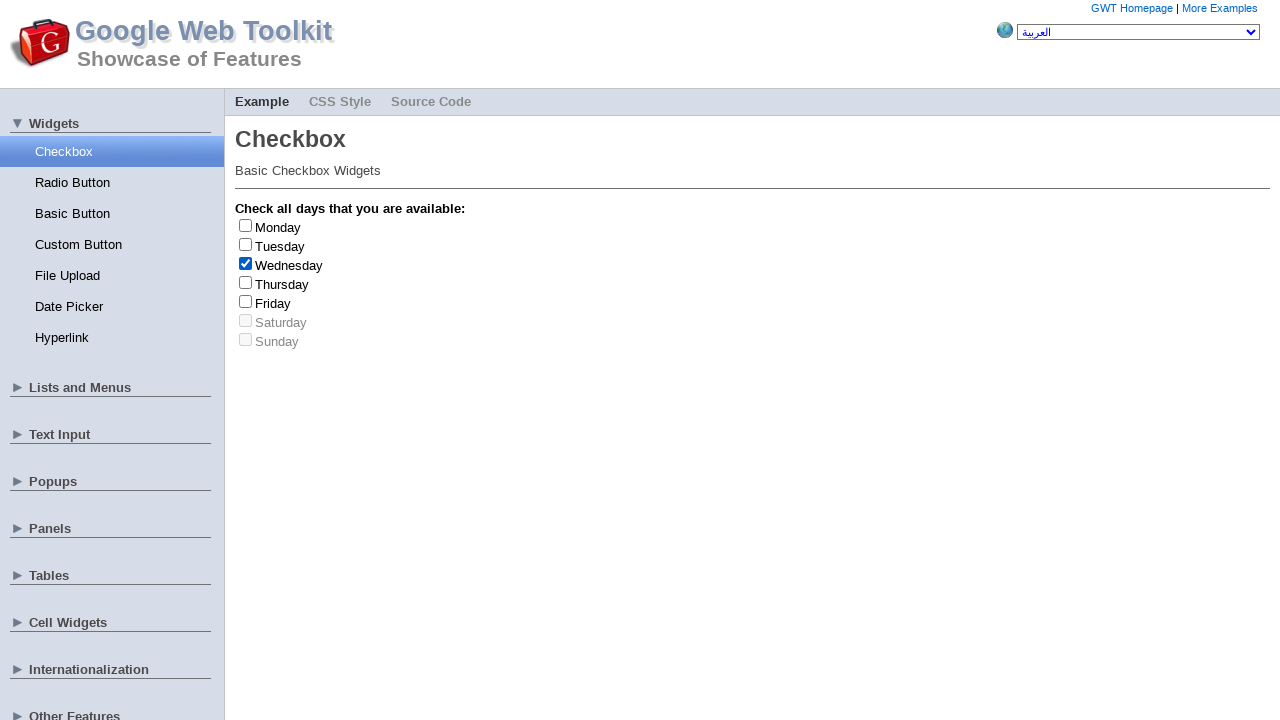

Unchecked checkbox at index 2 at (246, 263) on input[type='checkbox'] >> nth=2
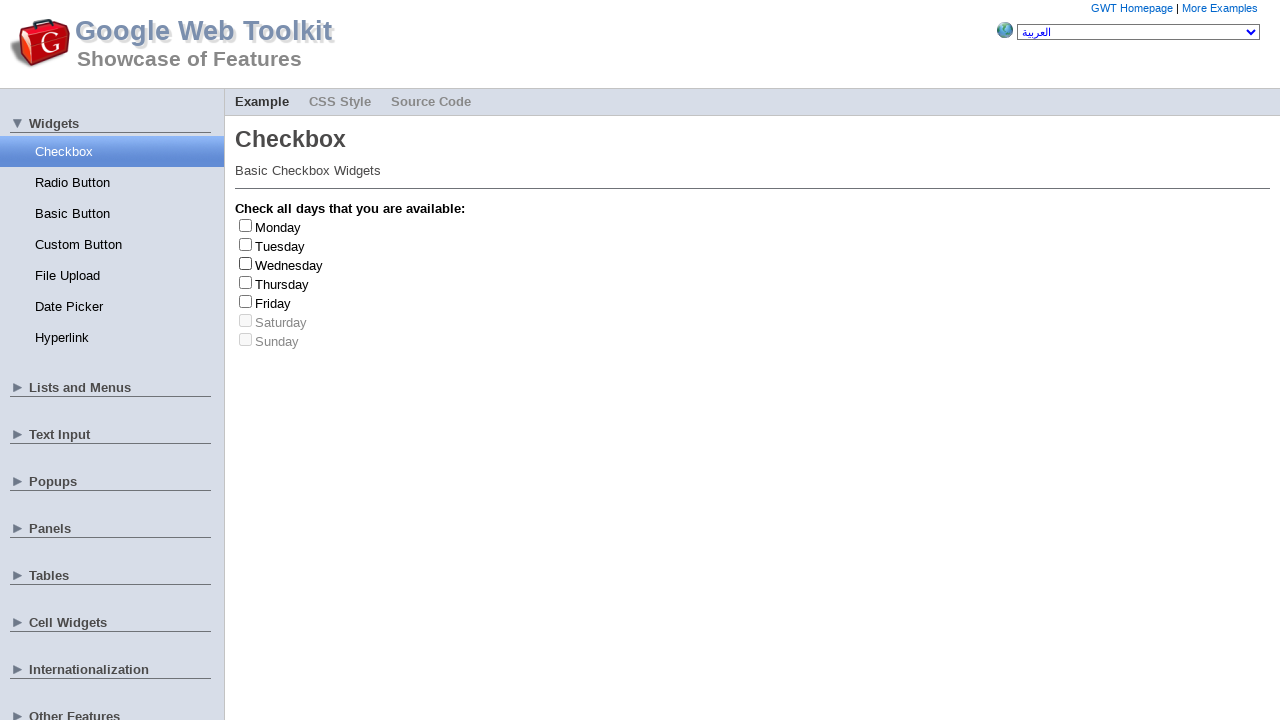

Clicked checkbox at index 4 at (246, 301) on input[type='checkbox'] >> nth=4
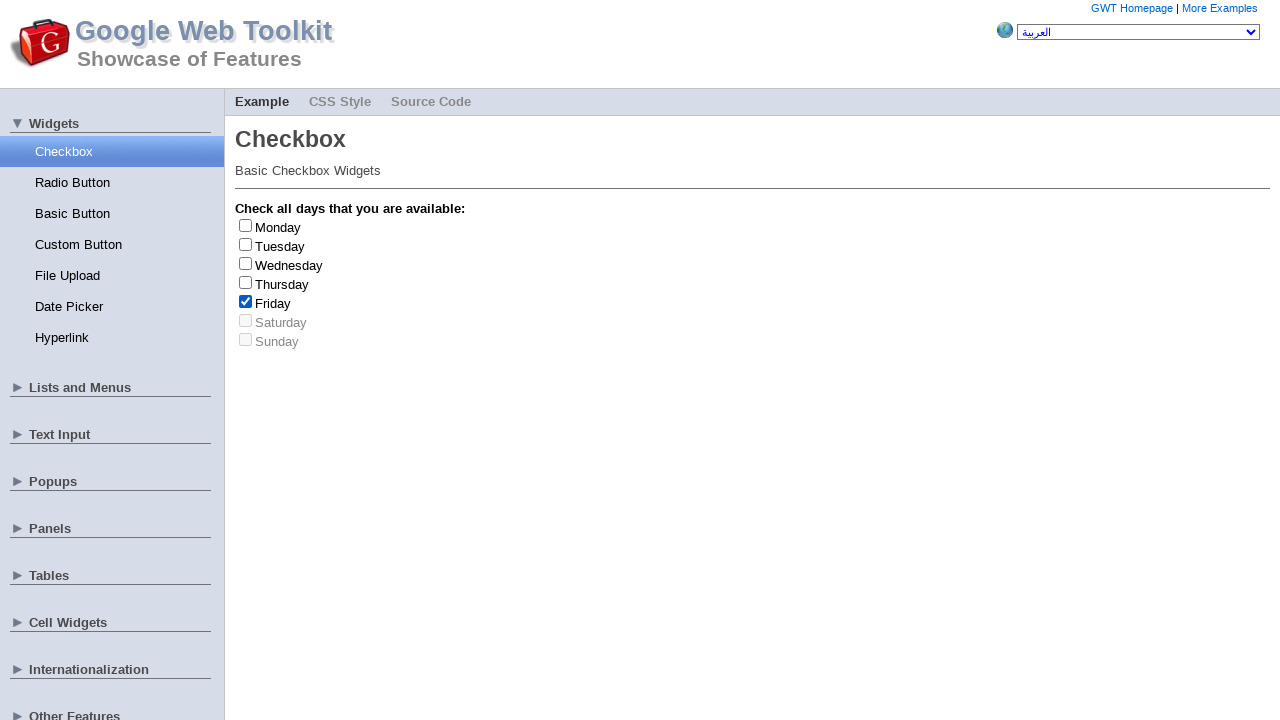

Retrieved label text: Friday
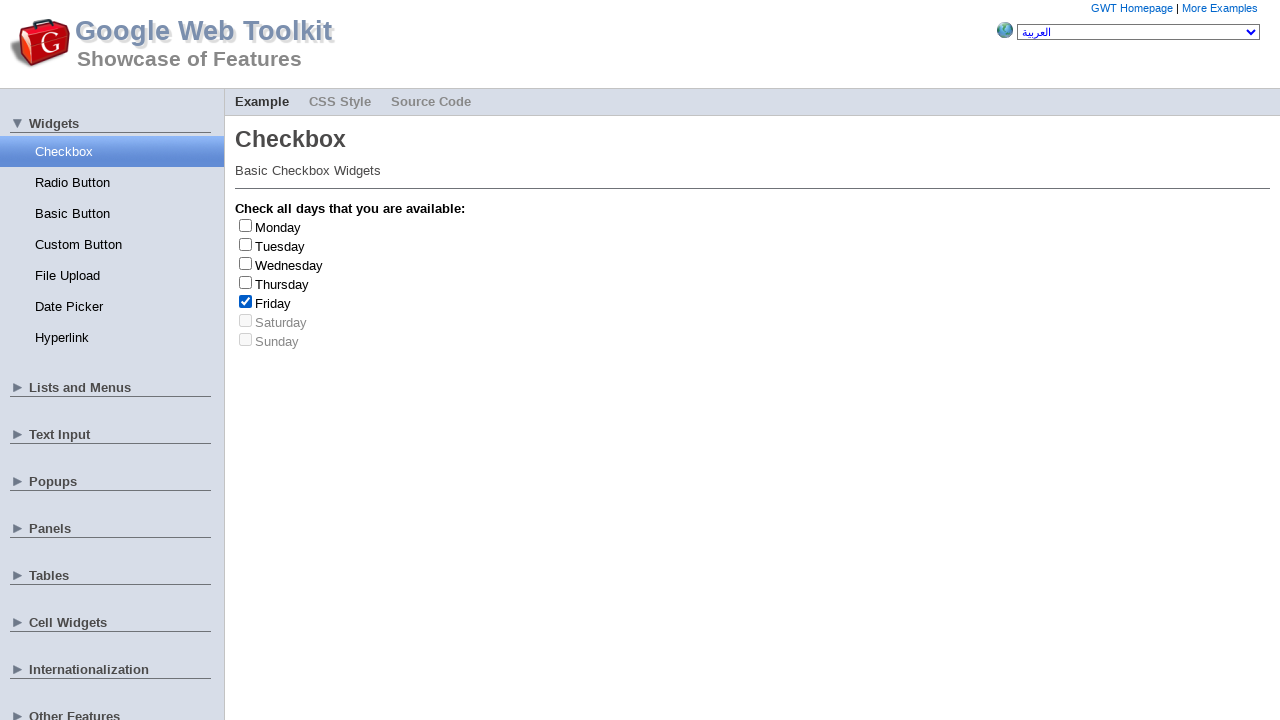

Friday checkbox selected 3 times
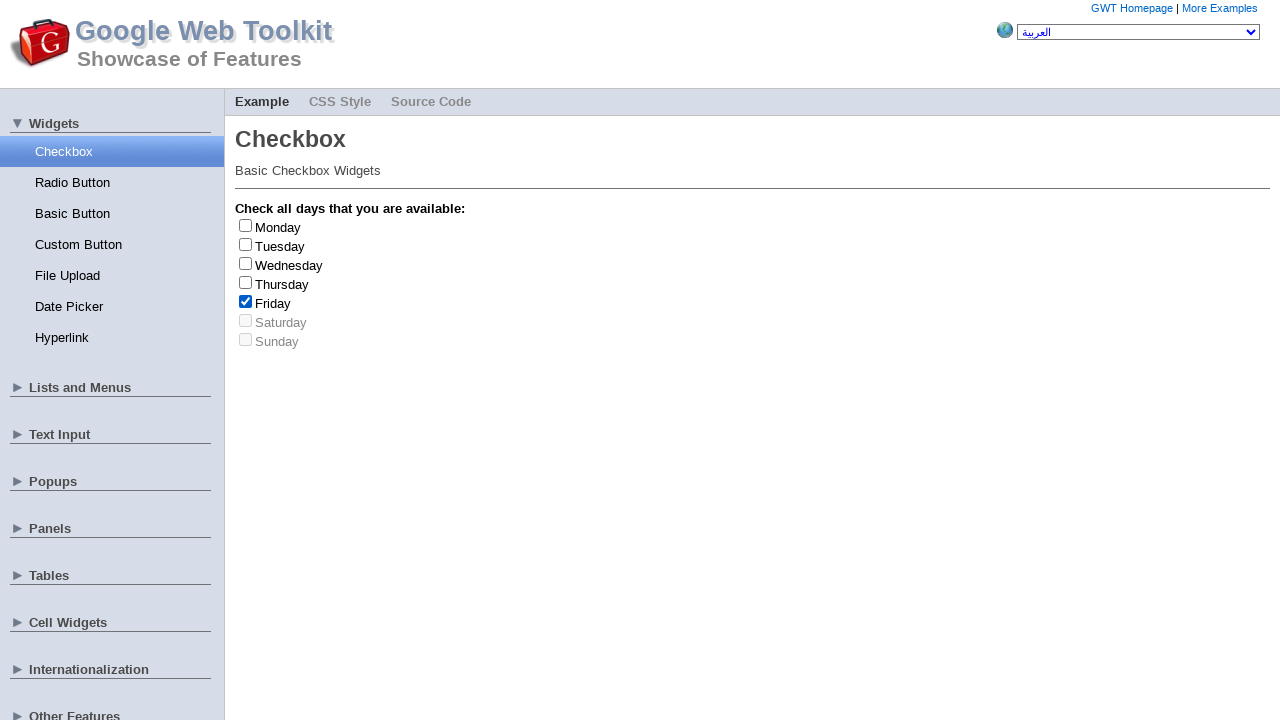

Unchecked checkbox at index 4 at (246, 301) on input[type='checkbox'] >> nth=4
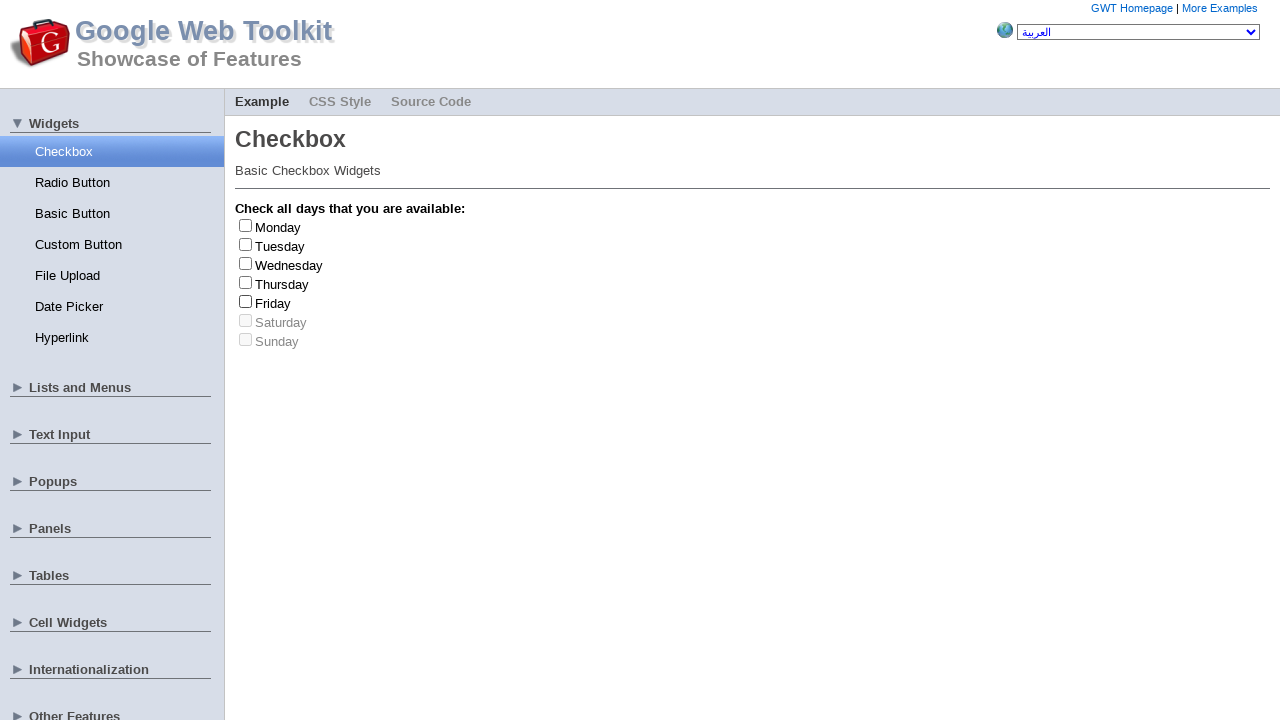

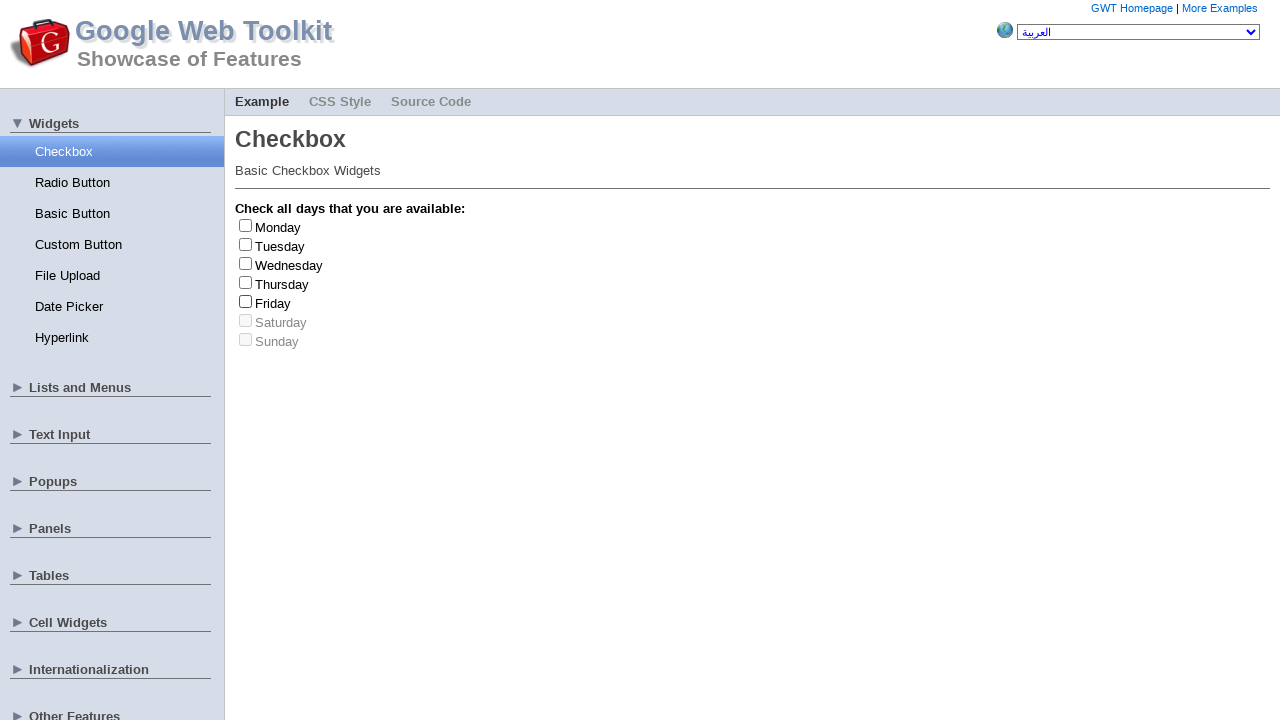